Selects the 'Female' radio button and verifies that only one radio button is selected while others are not selected.

Starting URL: https://ultimateqa.com/simple-html-elements-for-automation/

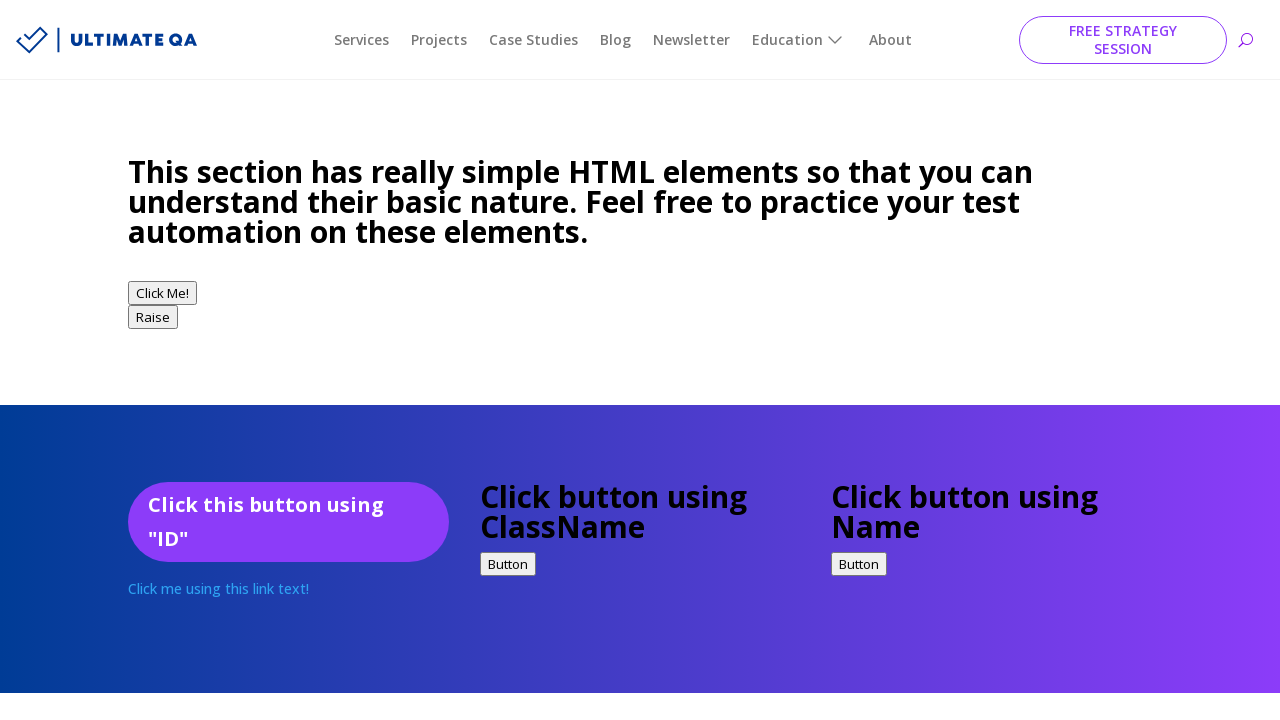

Waited for radio buttons to load
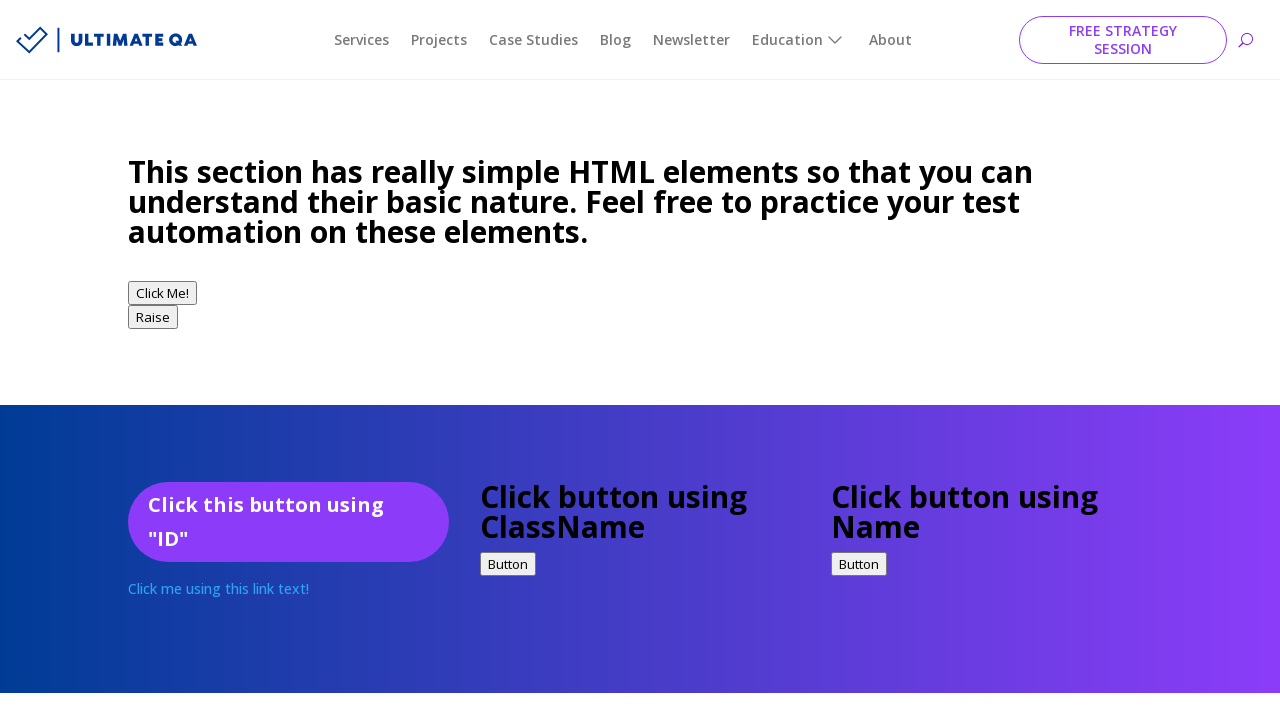

Clicked the Female radio button at (140, 360) on input[type='radio'][value='female']
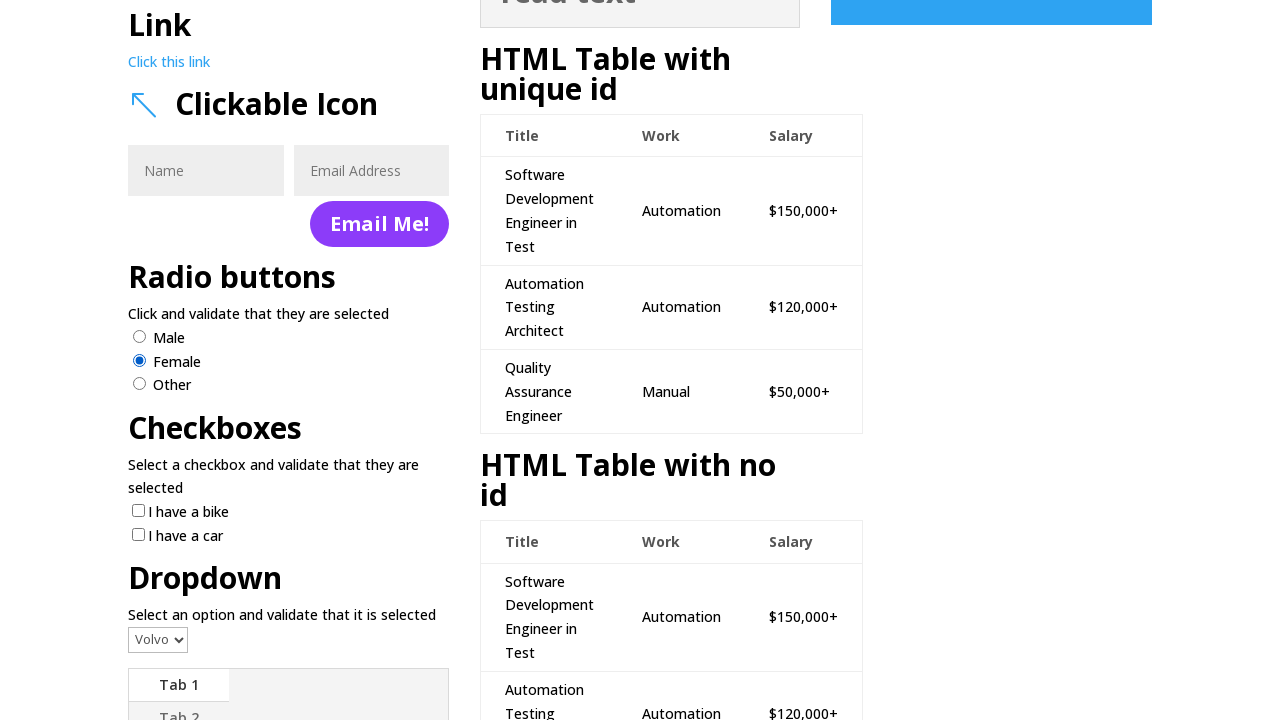

Located all radio buttons on the page
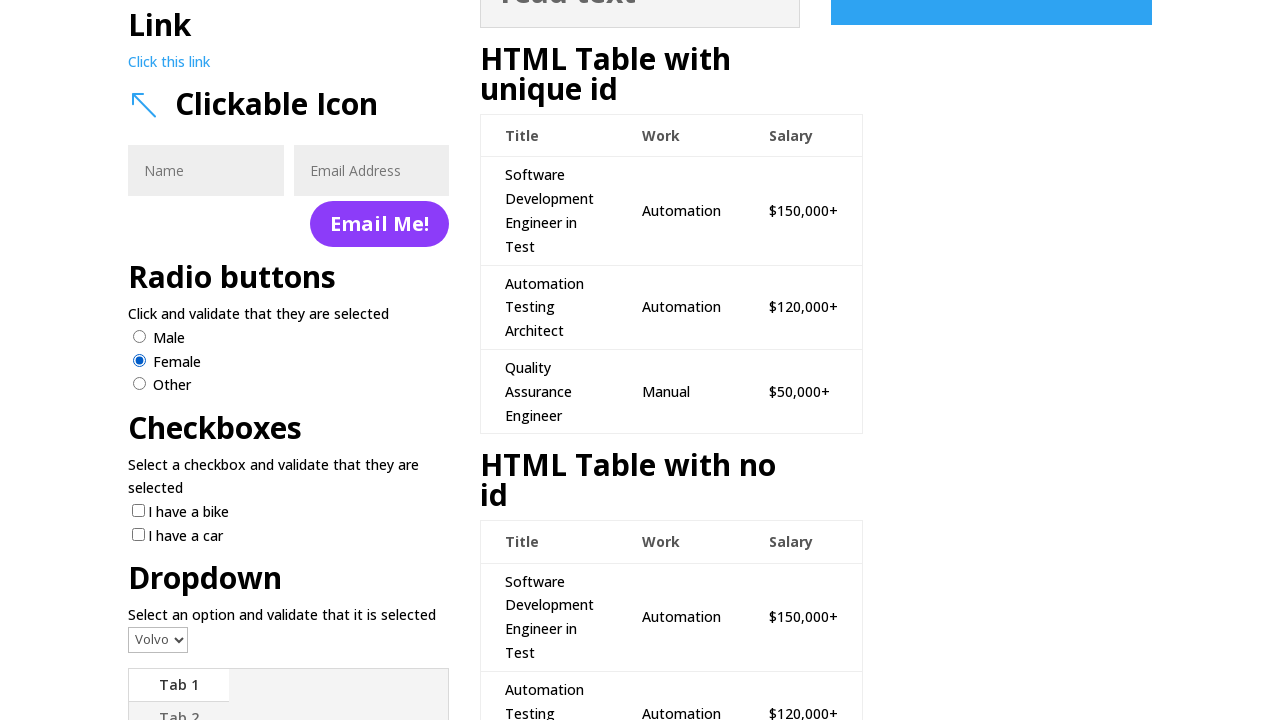

Counted radio buttons - 1 is checked
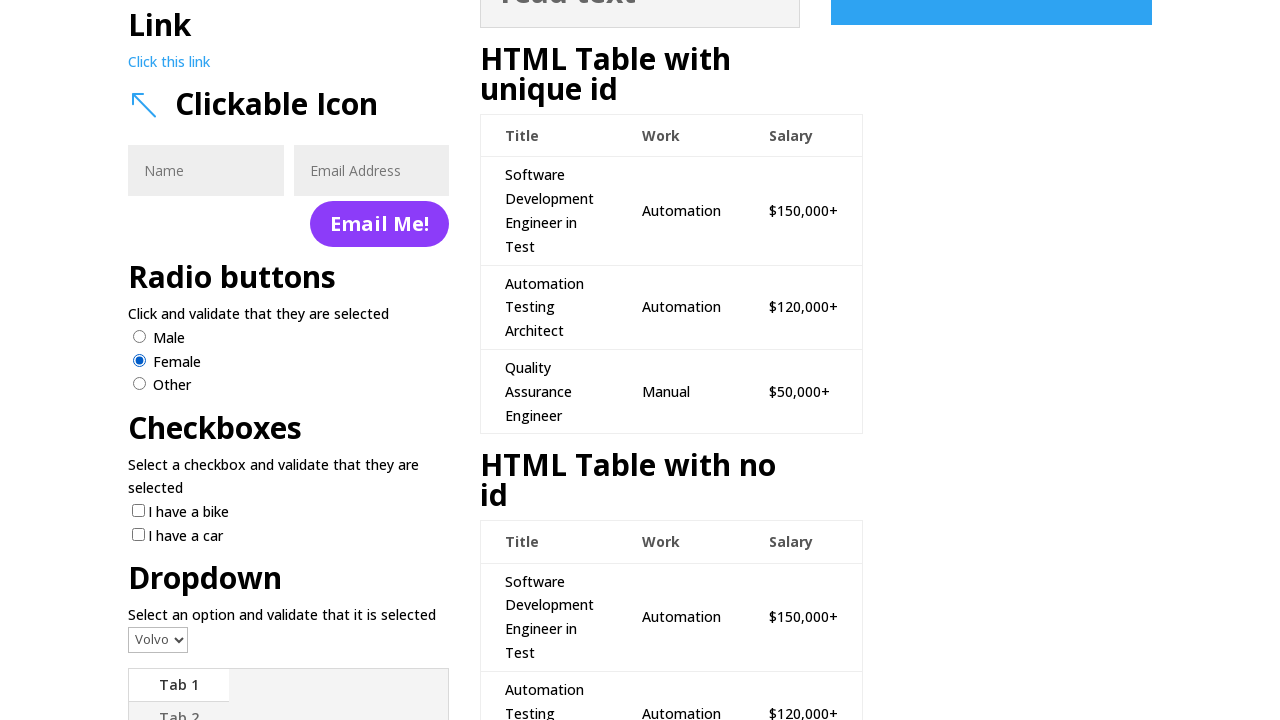

Asserted that exactly 1 radio button is selected
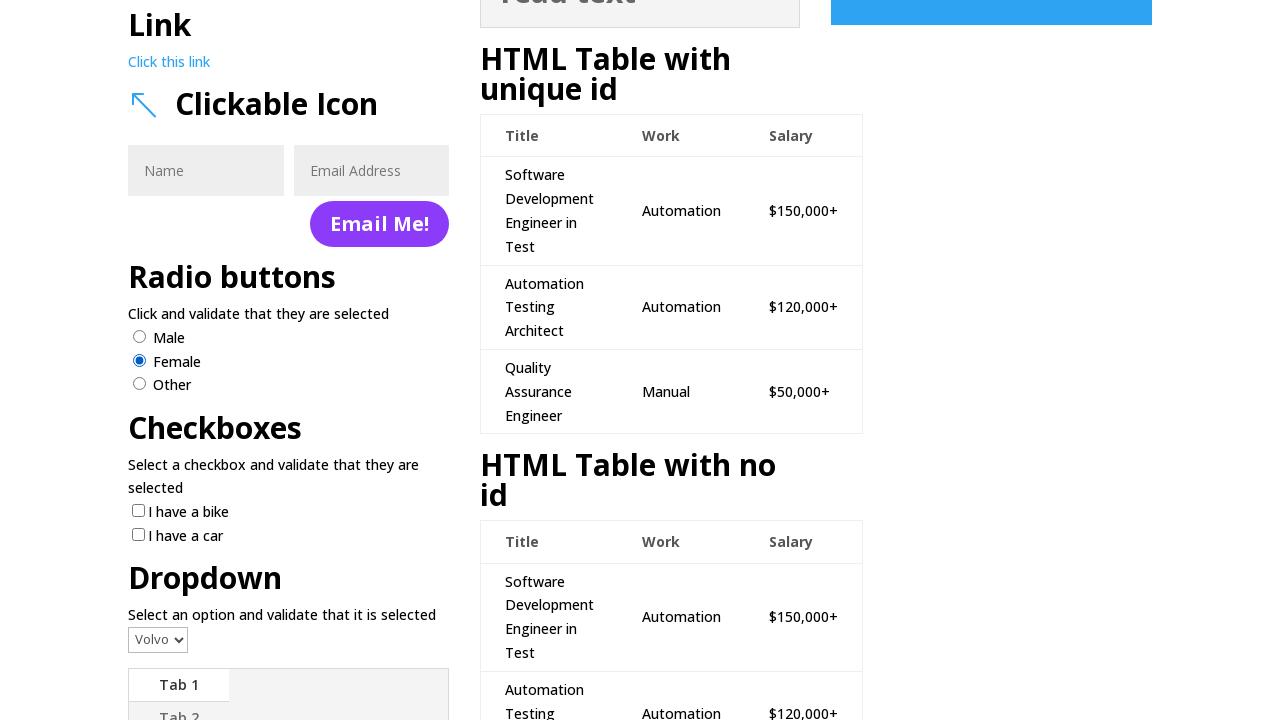

Verified that the Female radio button is the selected one
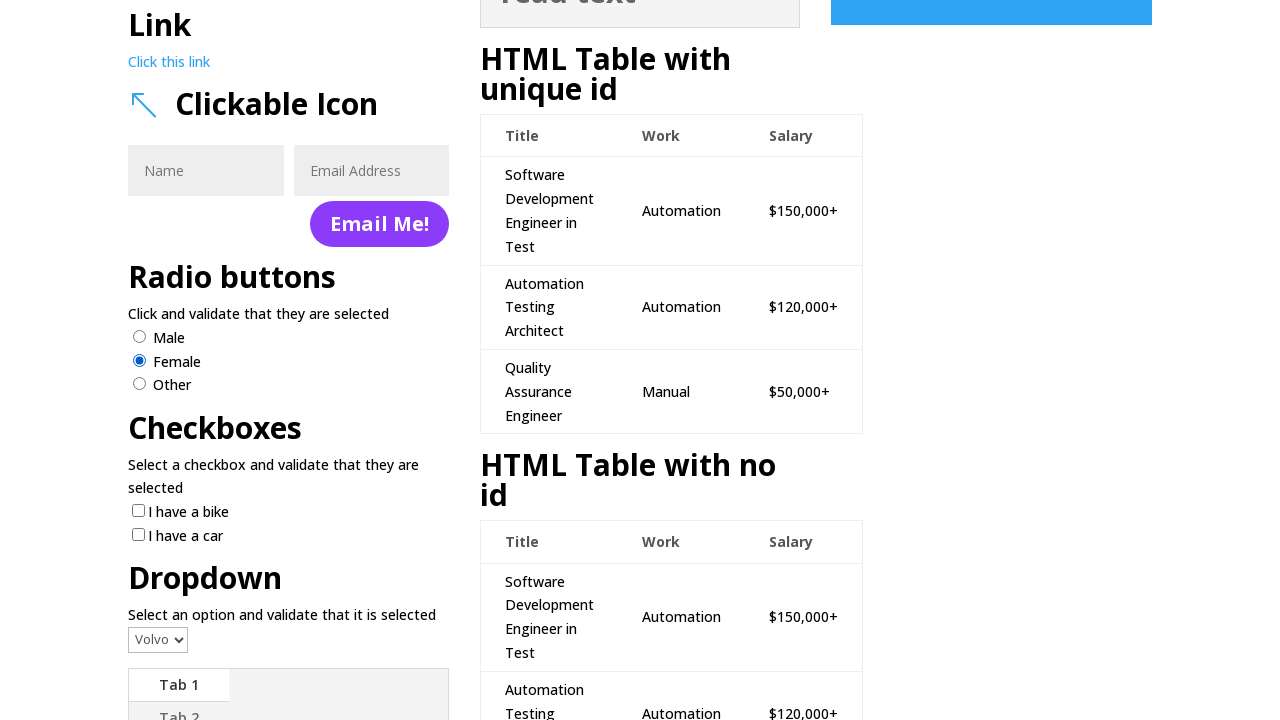

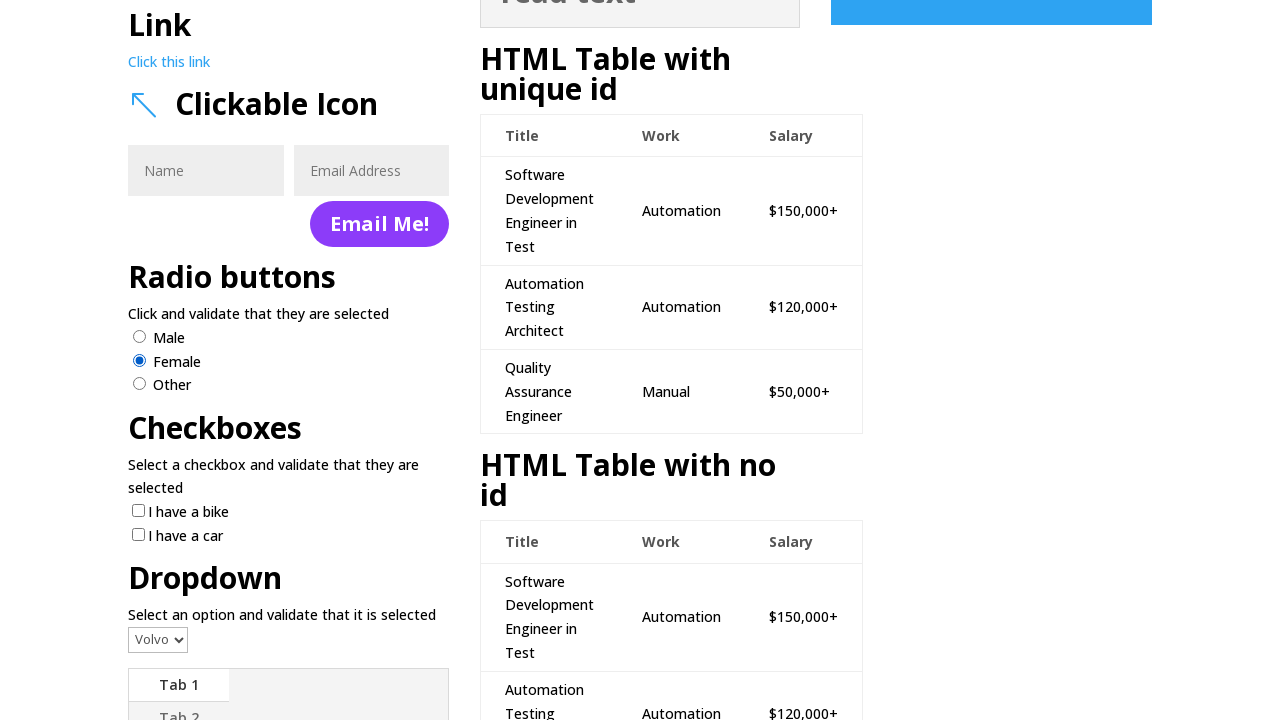